Tests double-click functionality on a button element at demoqa.com by performing a double-click action and verifying the interaction works.

Starting URL: https://demoqa.com/buttons

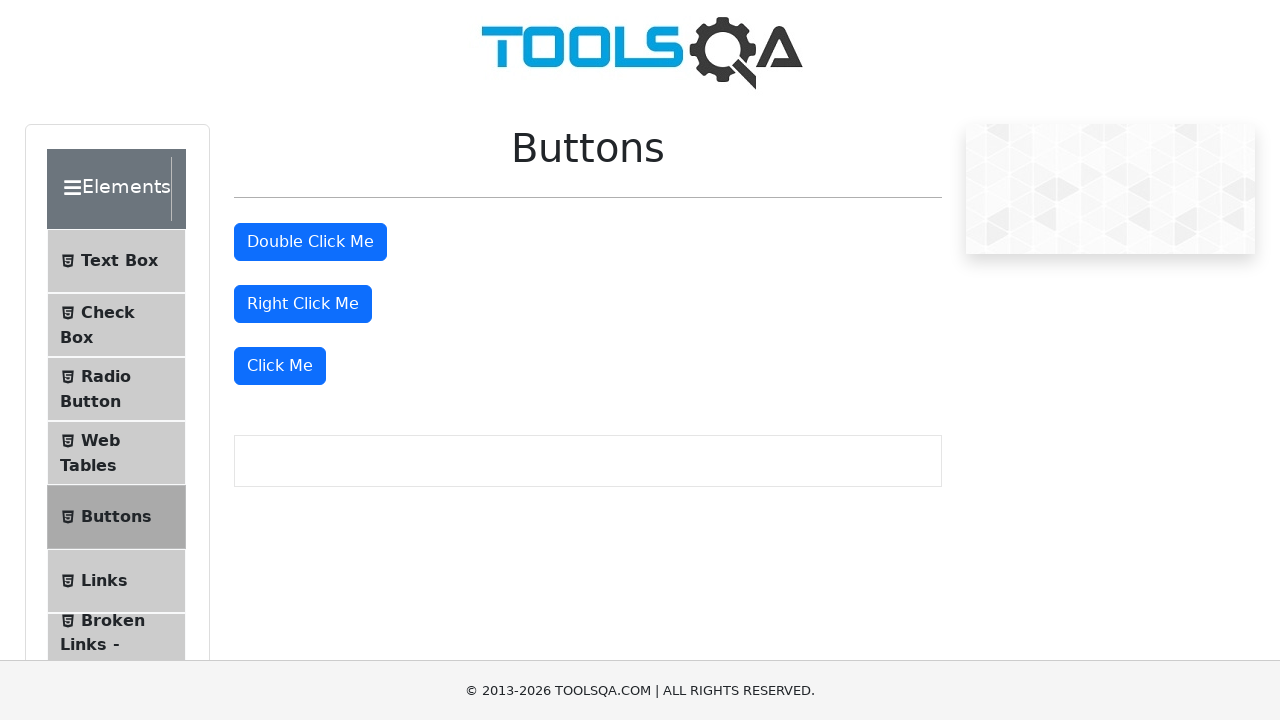

Located the double-click button element
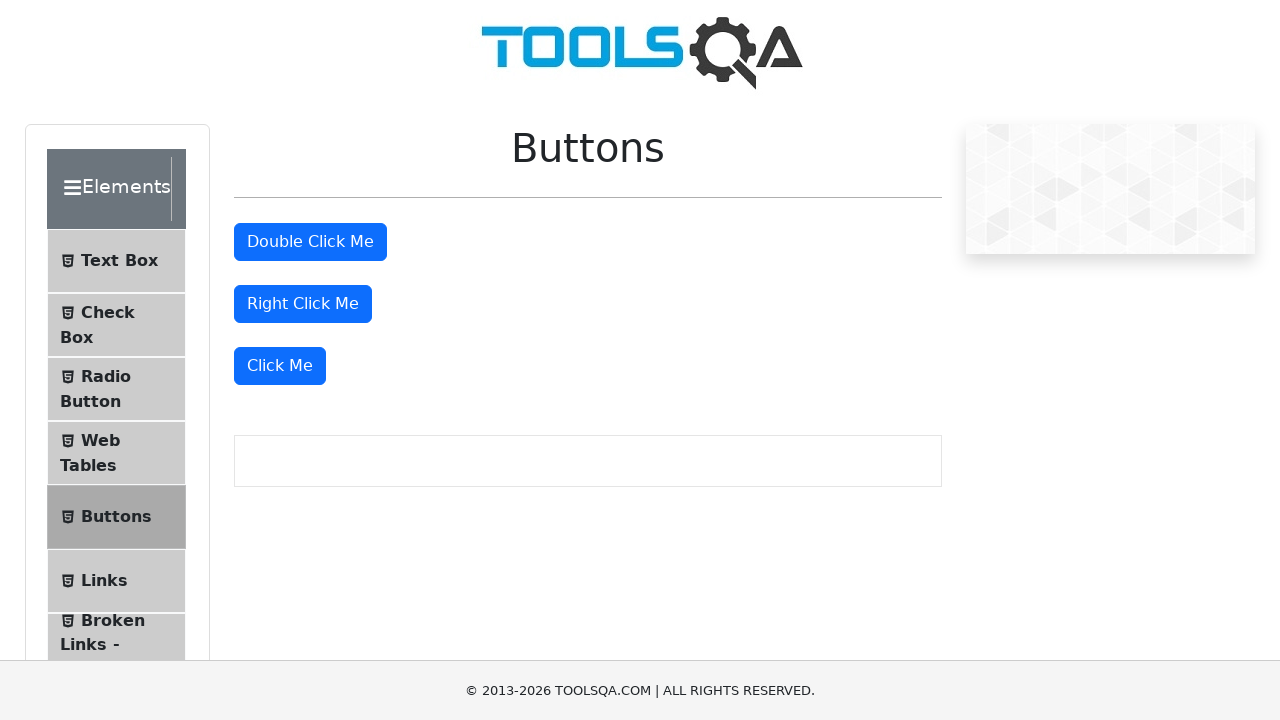

Performed double-click action on the button at (310, 242) on #doubleClickBtn
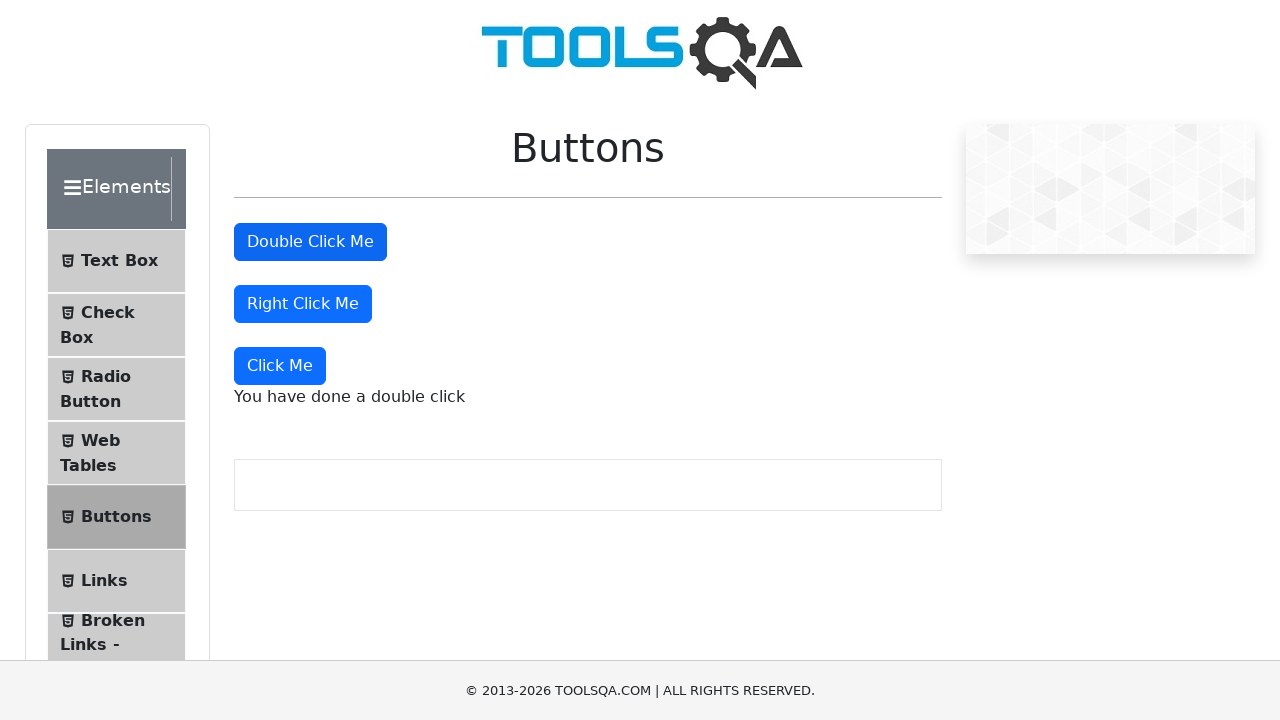

Success message appeared, confirming double-click worked
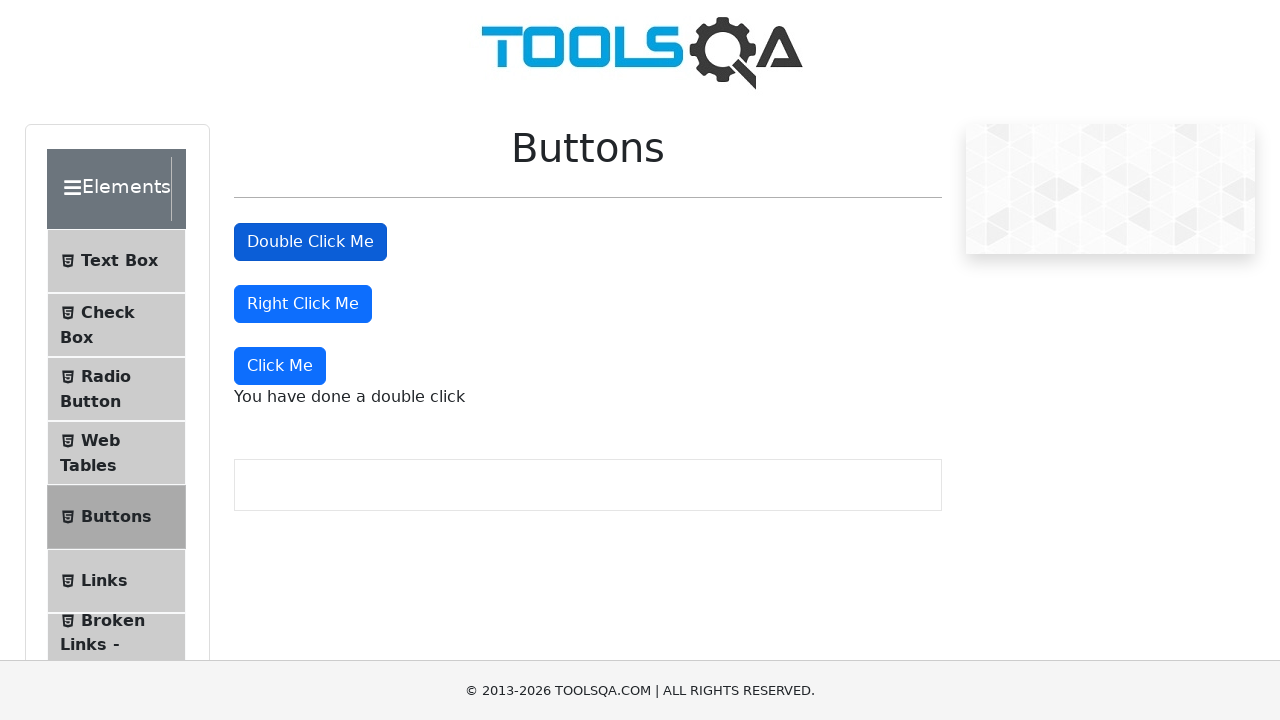

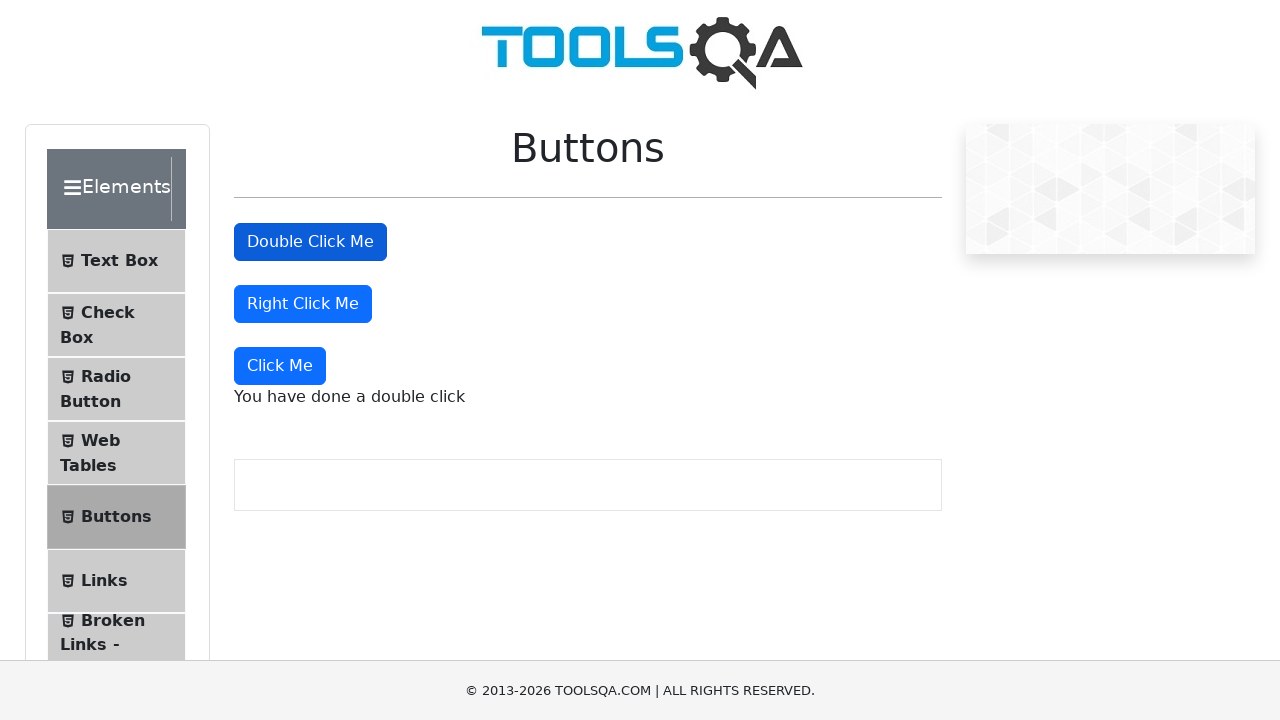